Tests that todo data persists after page reload

Starting URL: https://demo.playwright.dev/todomvc

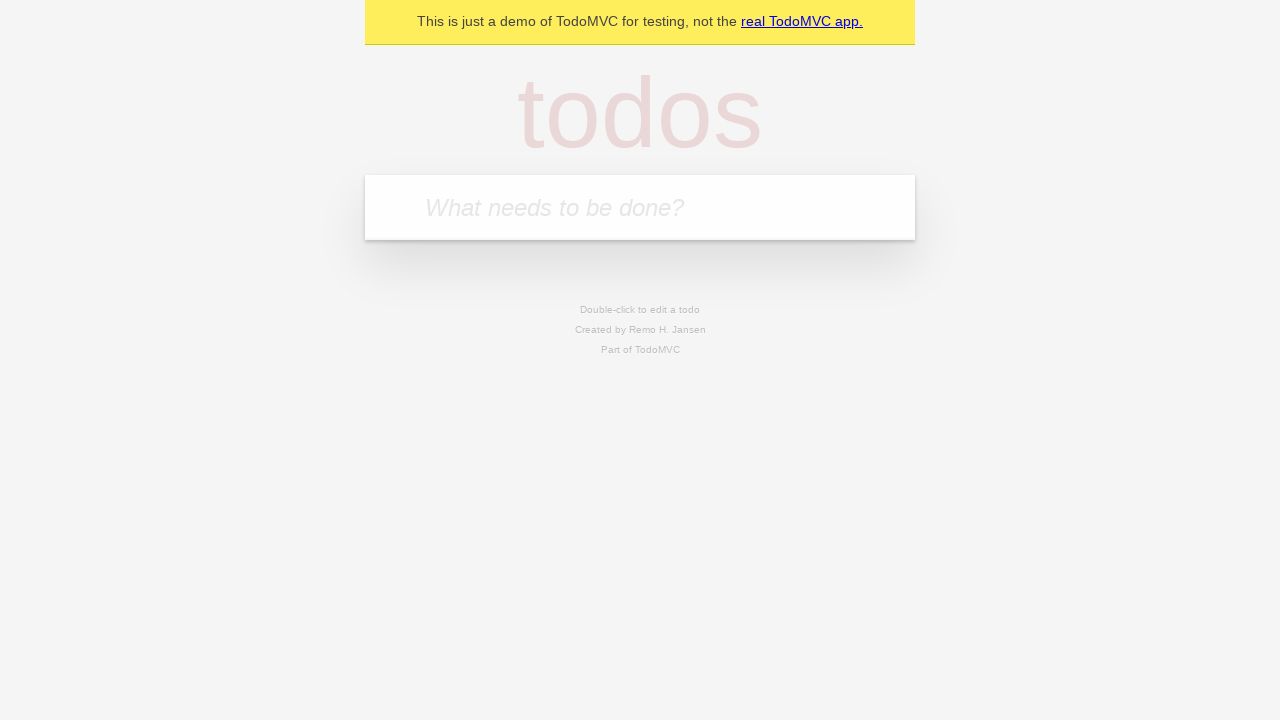

Filled todo input with 'buy some cheese' on internal:attr=[placeholder="What needs to be done?"i]
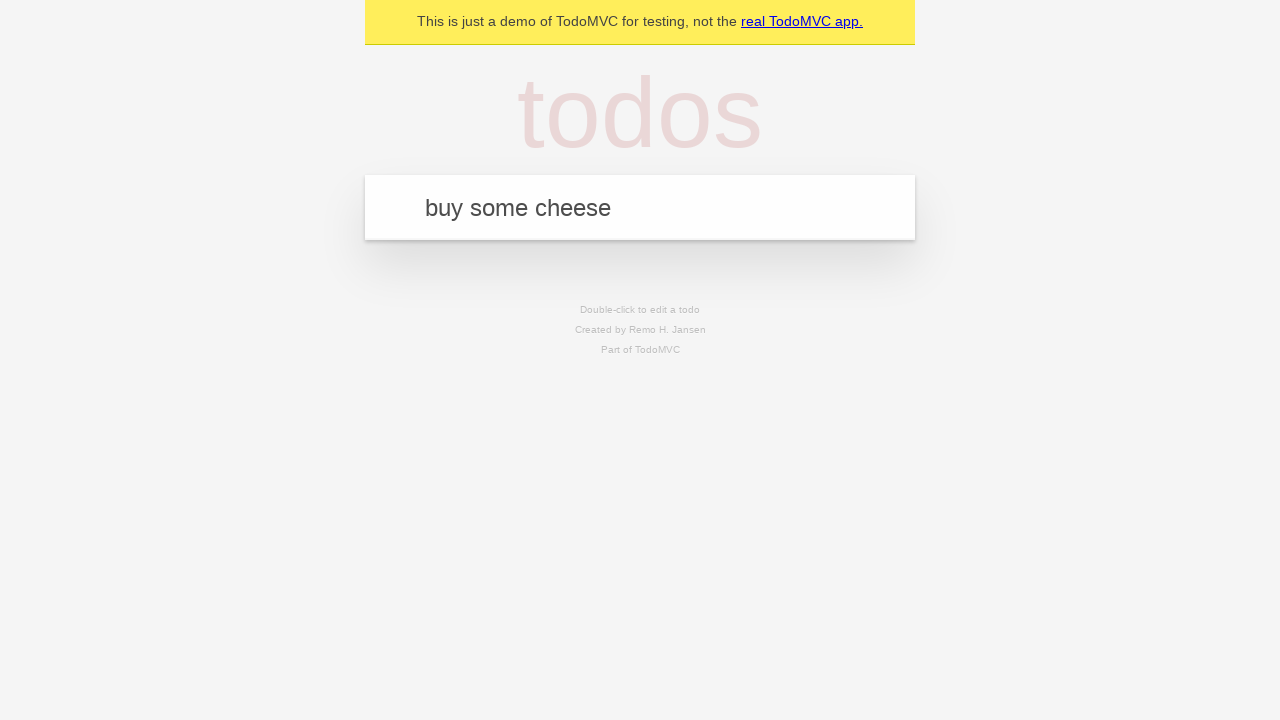

Pressed Enter to create first todo on internal:attr=[placeholder="What needs to be done?"i]
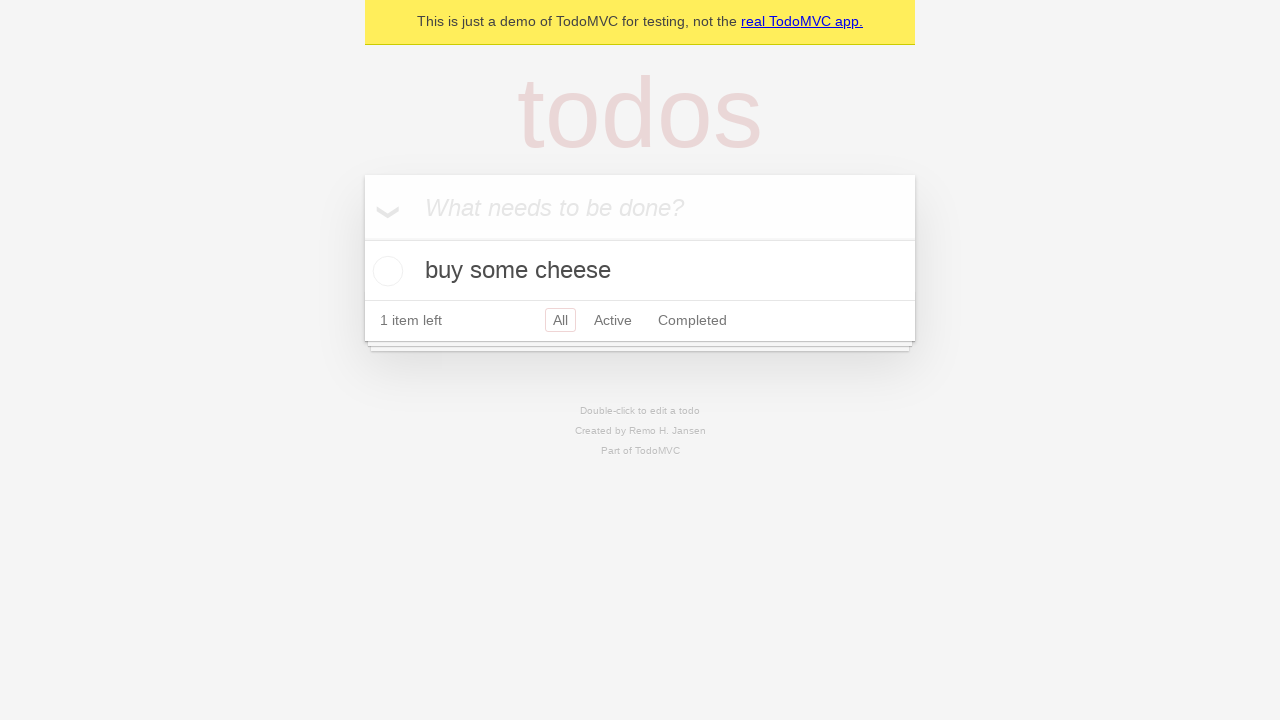

Filled todo input with 'feed the cat' on internal:attr=[placeholder="What needs to be done?"i]
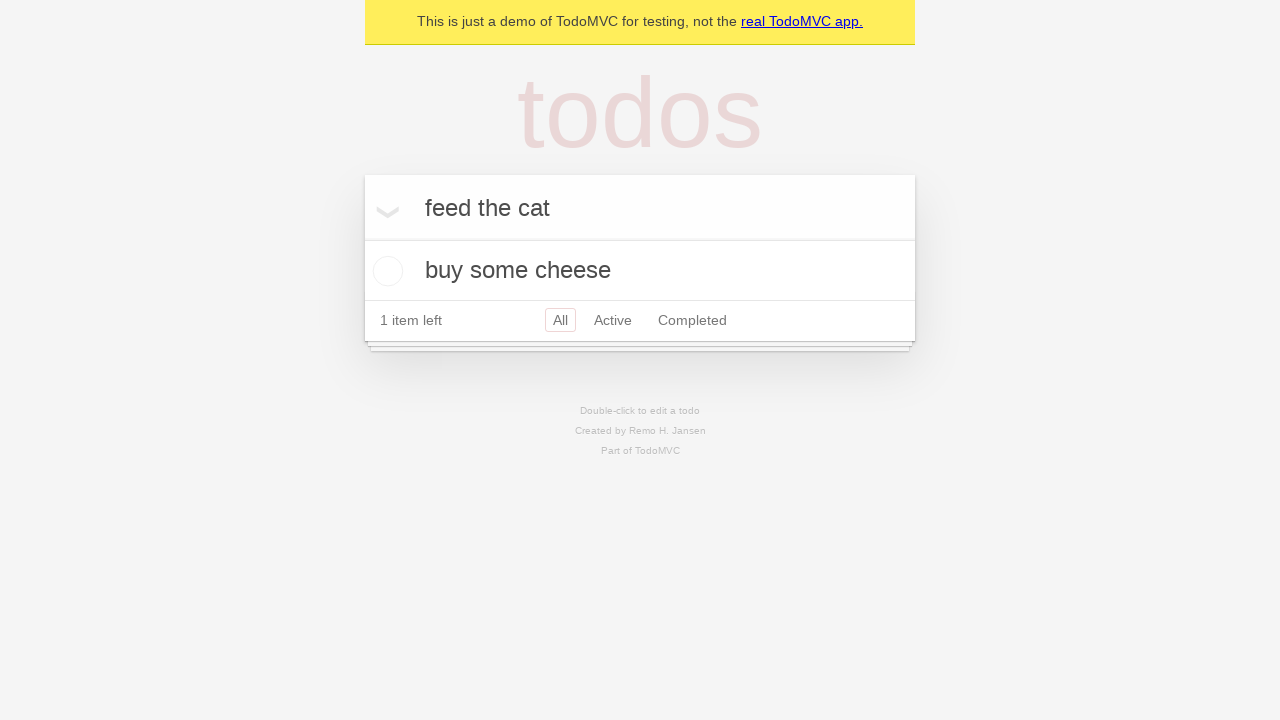

Pressed Enter to create second todo on internal:attr=[placeholder="What needs to be done?"i]
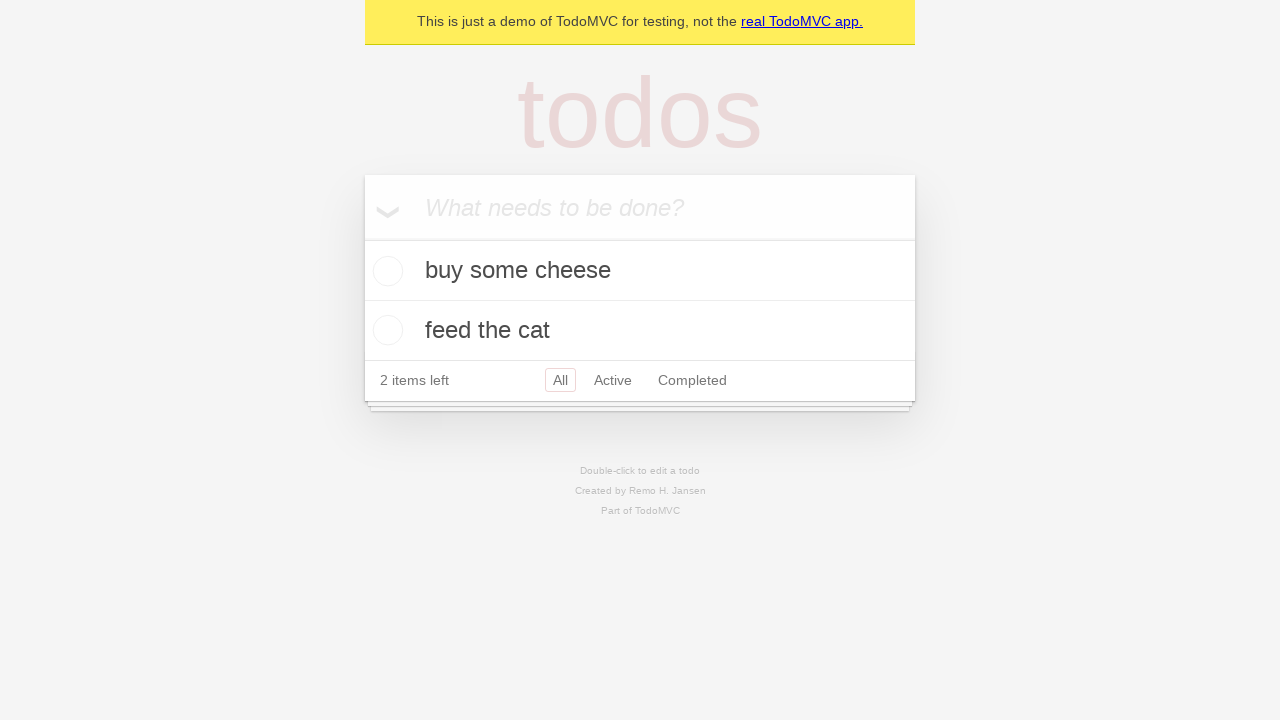

Checked the first todo item at (385, 271) on internal:testid=[data-testid="todo-item"s] >> nth=0 >> internal:role=checkbox
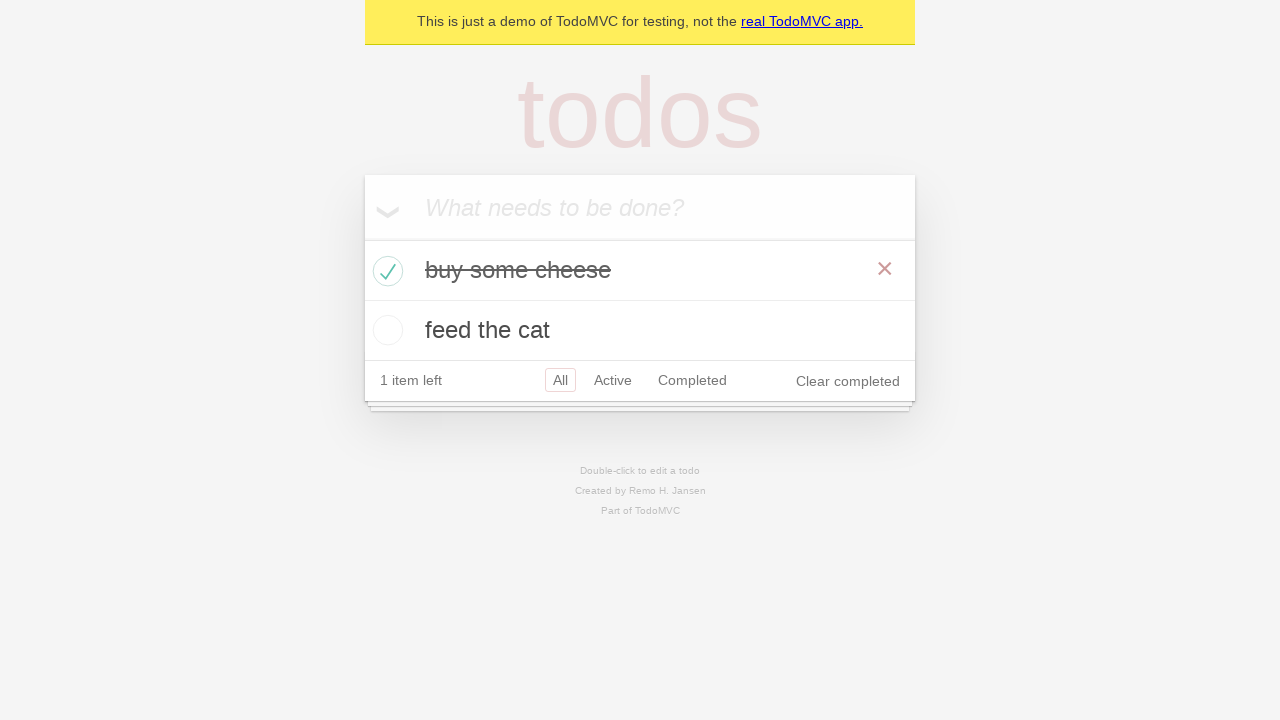

Reloaded the page
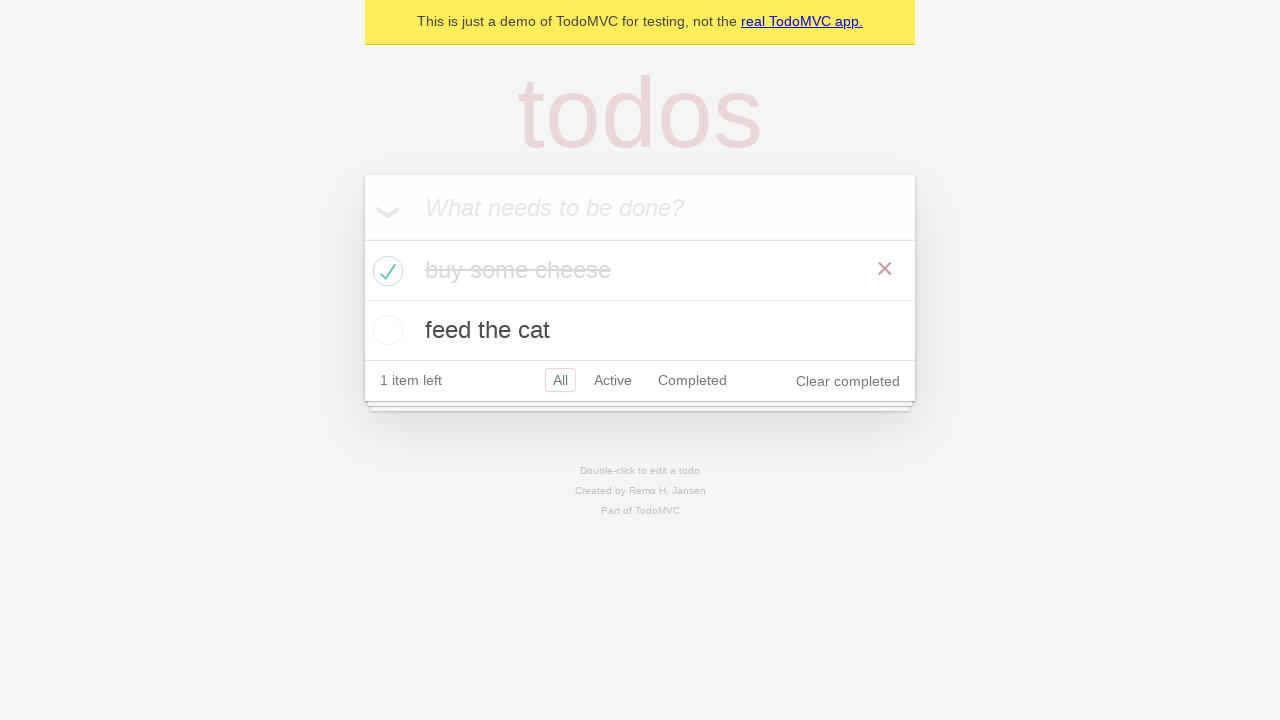

Waited for todo items to be restored after reload
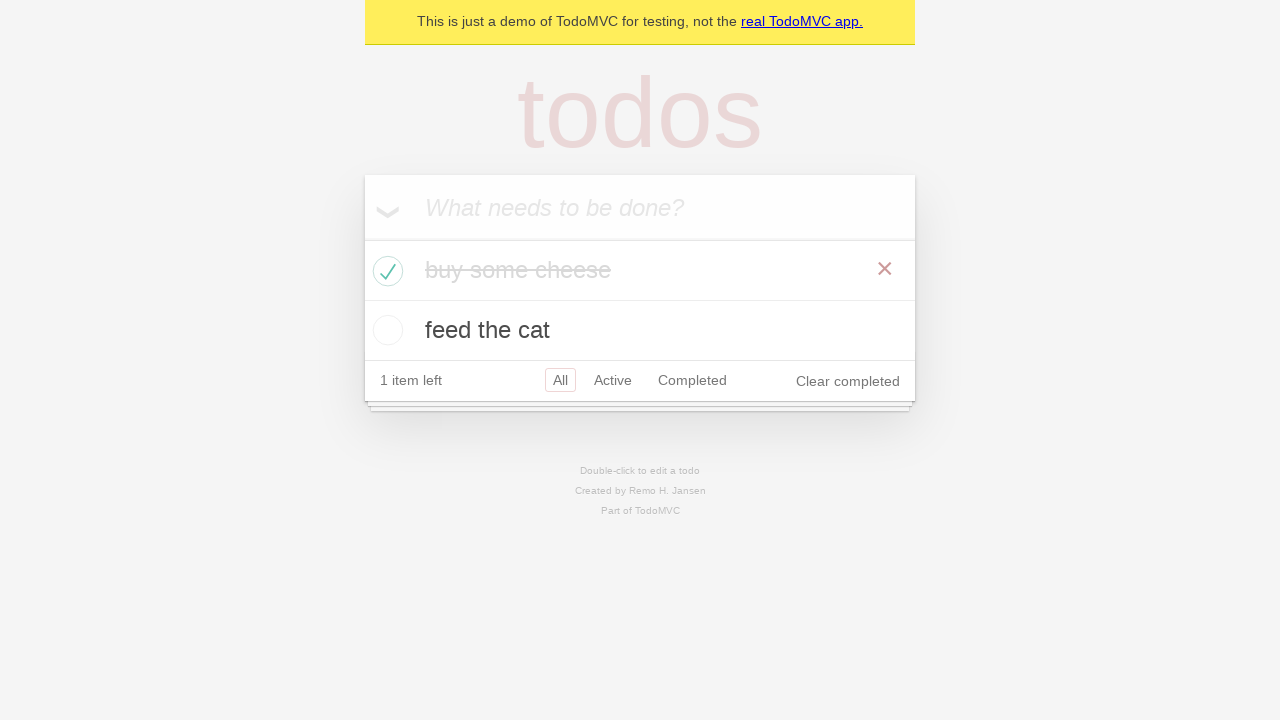

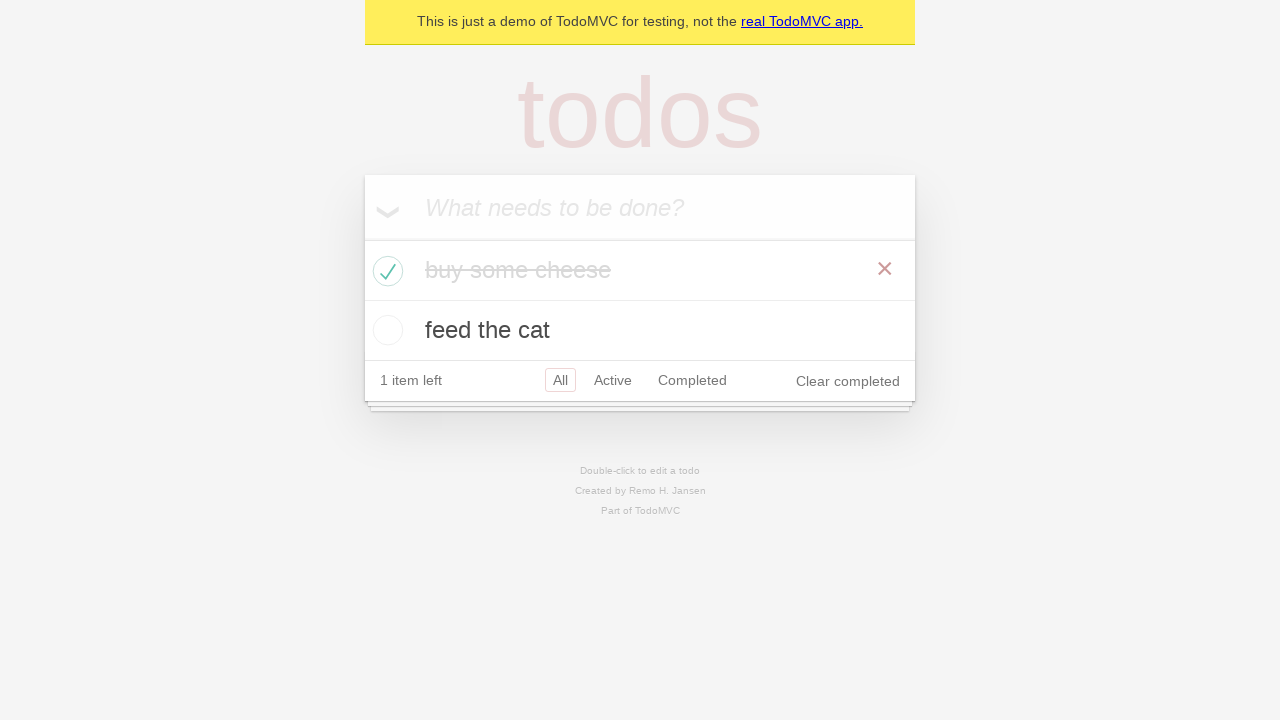